Tests that an unsaved change to an employee's name doesn't persist when switching between employees without saving.

Starting URL: https://devmountain-qa.github.io/employee-manager/1.2_Version/index.html

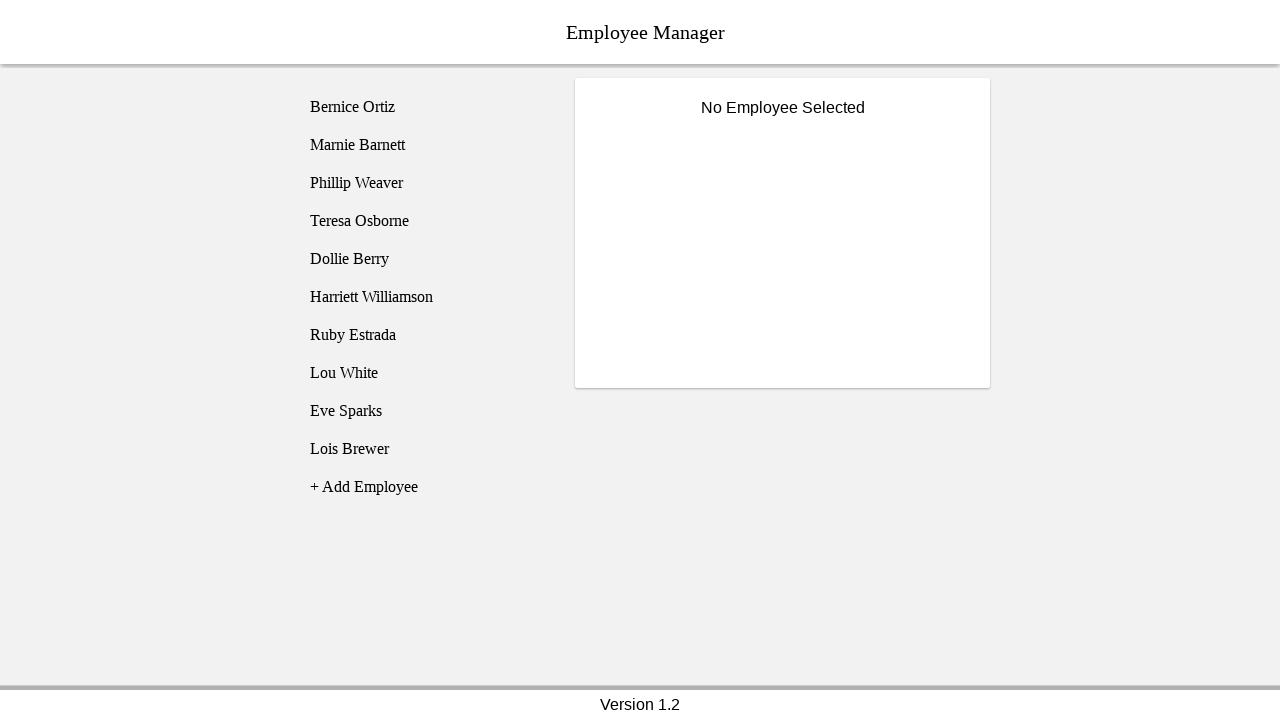

Clicked on Bernice Ortiz (employee1) at (425, 107) on [name='employee1']
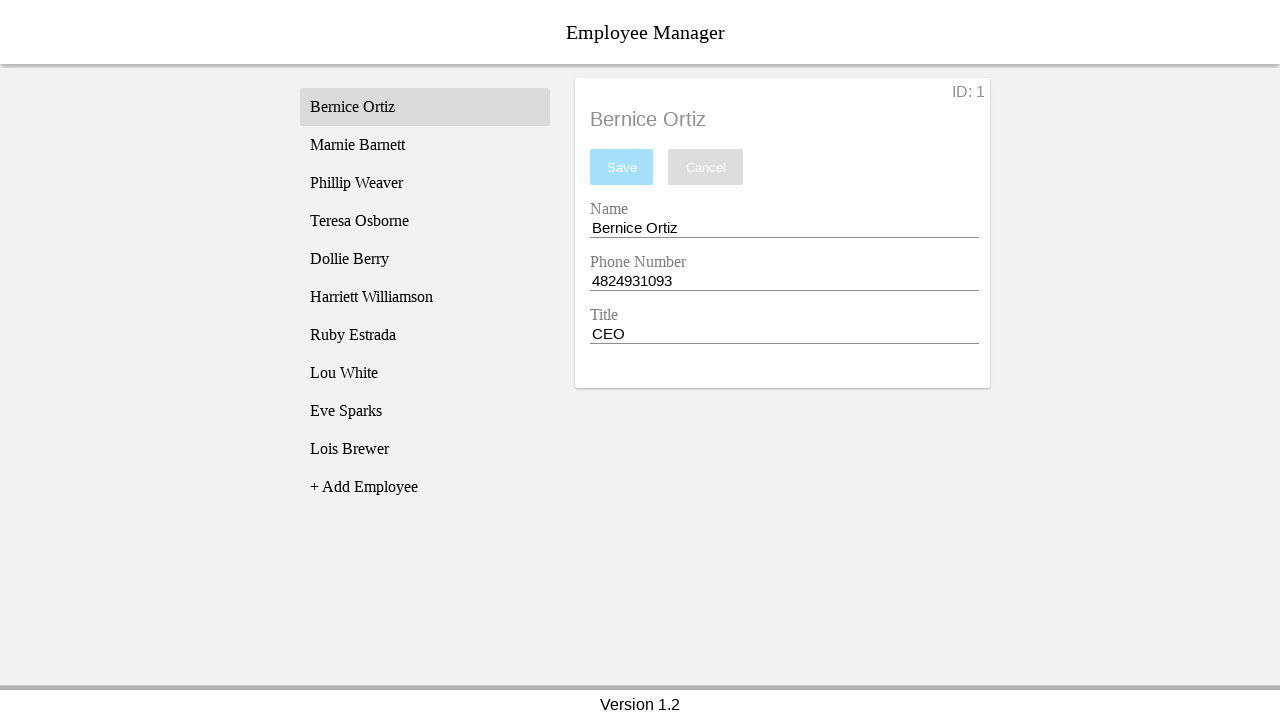

Name input field became visible
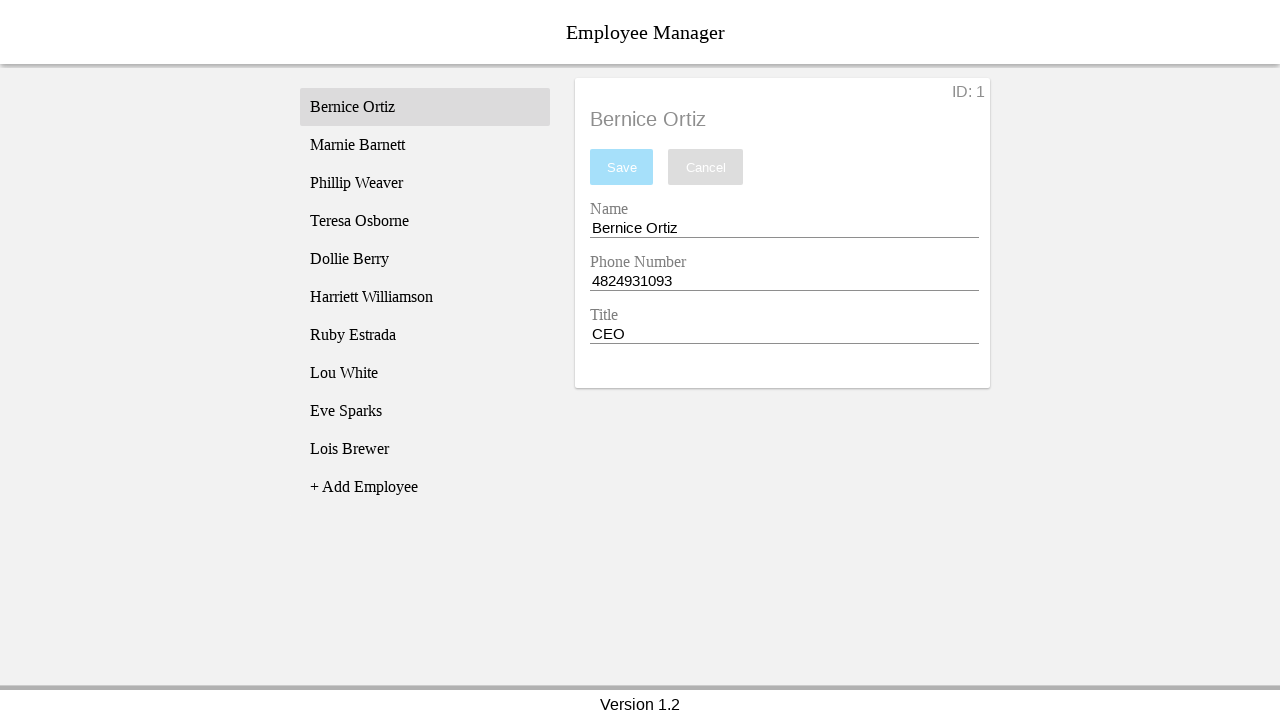

Changed employee name to 'Test Name' without saving on [name='nameEntry']
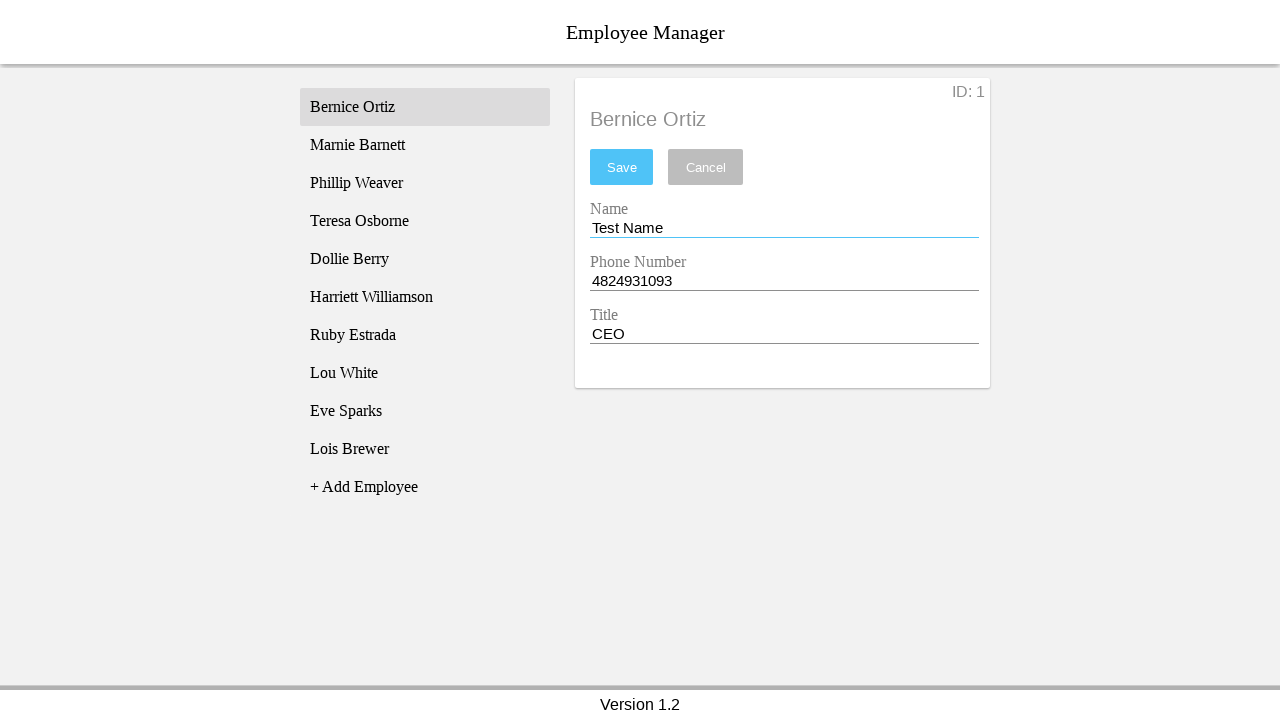

Clicked on Phillip Weaver (employee3) to switch employees at (425, 183) on [name='employee3']
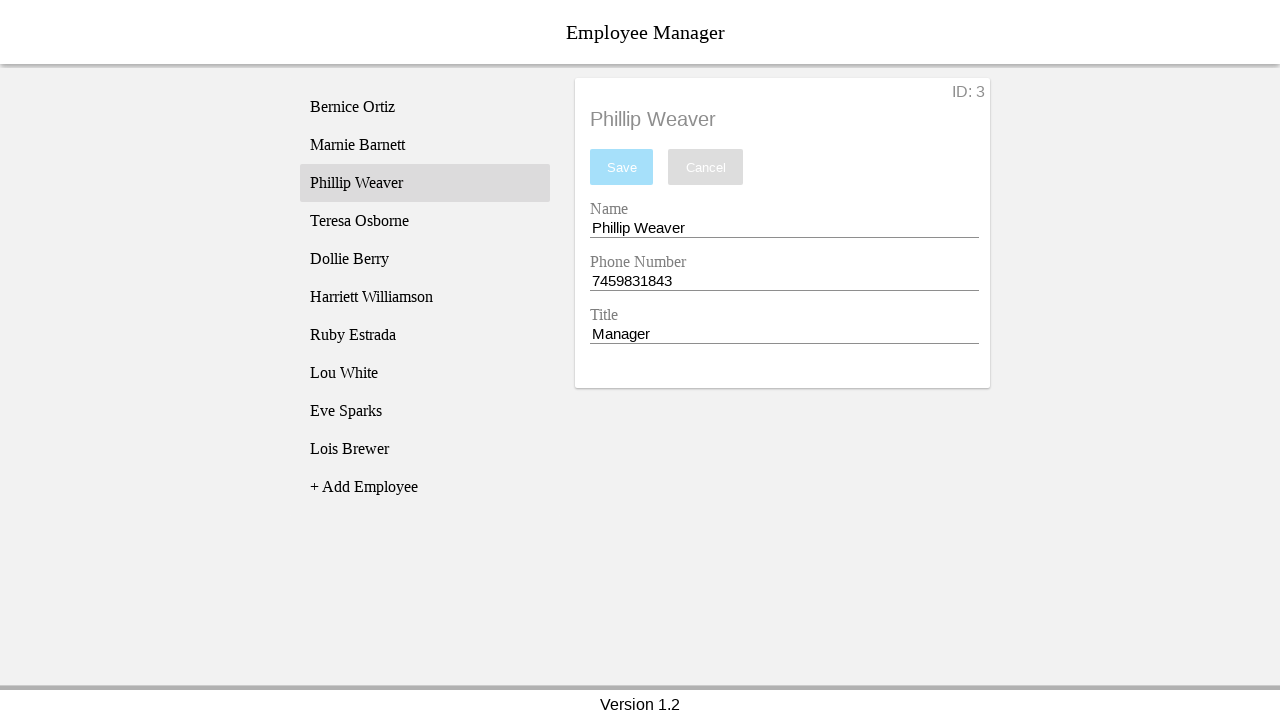

Phillip Weaver's profile loaded successfully
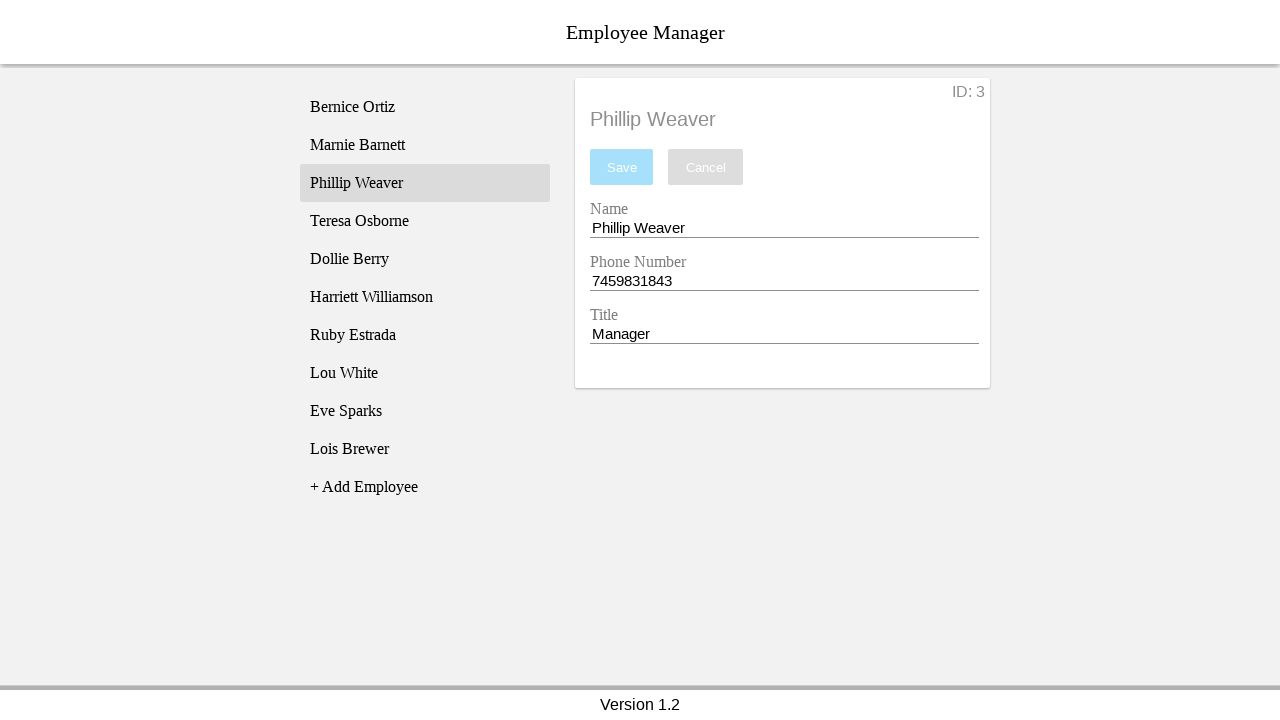

Switched back to Bernice Ortiz at (425, 107) on [name='employee1']
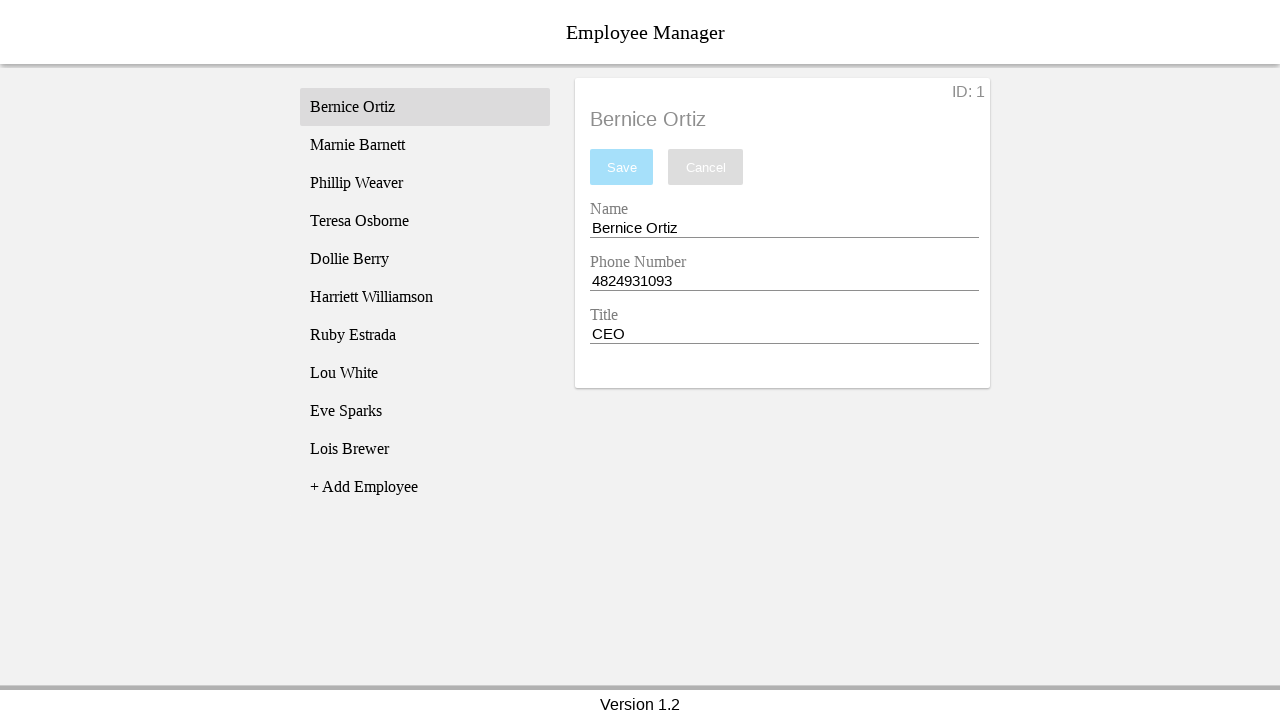

Bernice Ortiz's profile loaded again
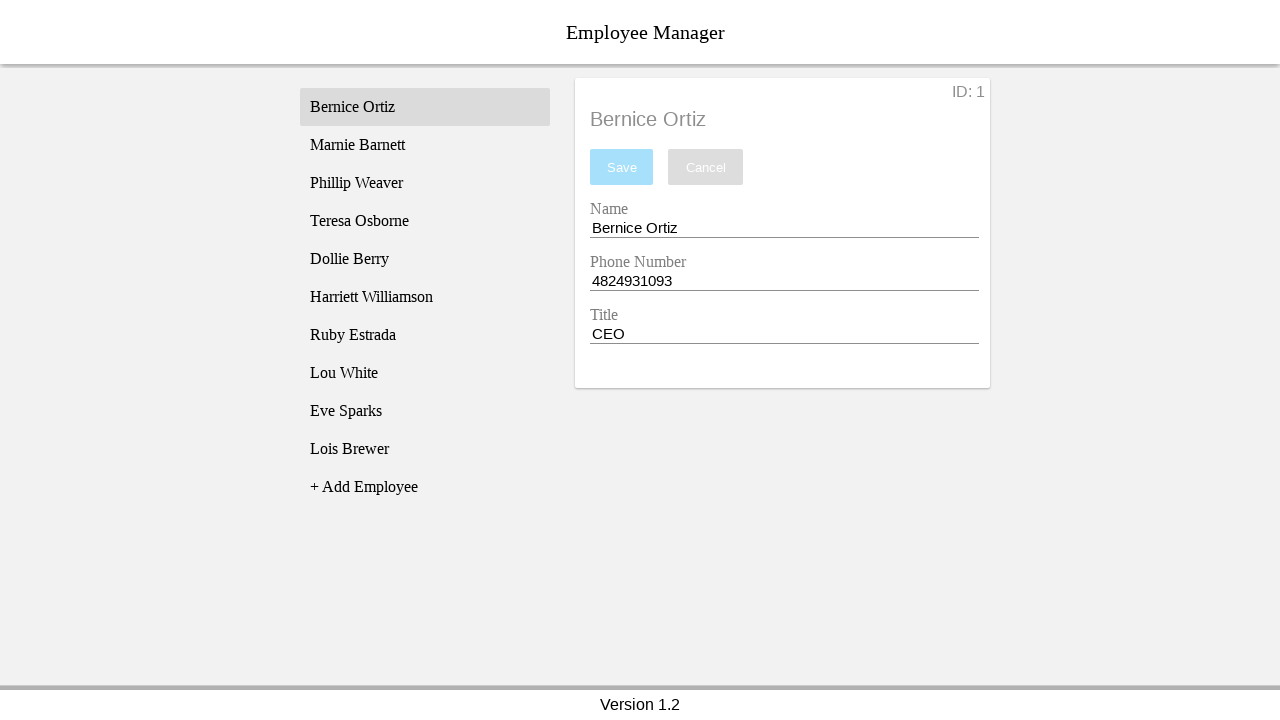

Verified that unsaved name change reverted to original 'Bernice Ortiz'
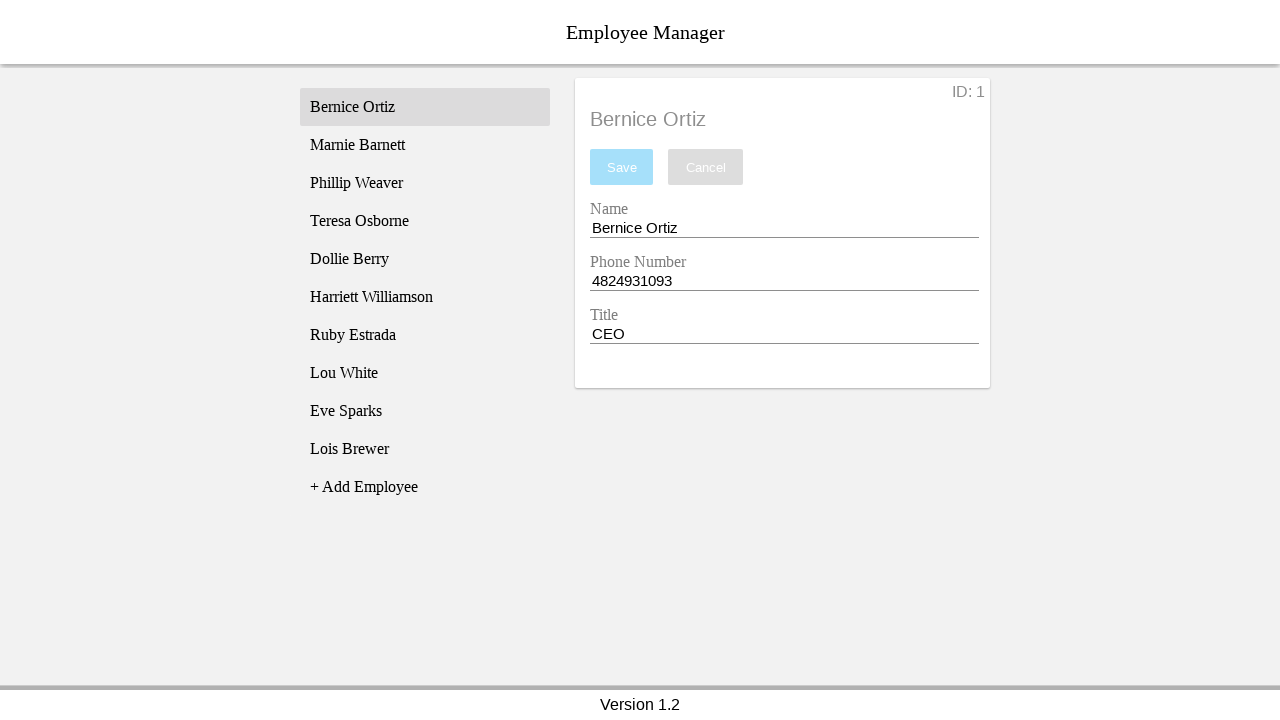

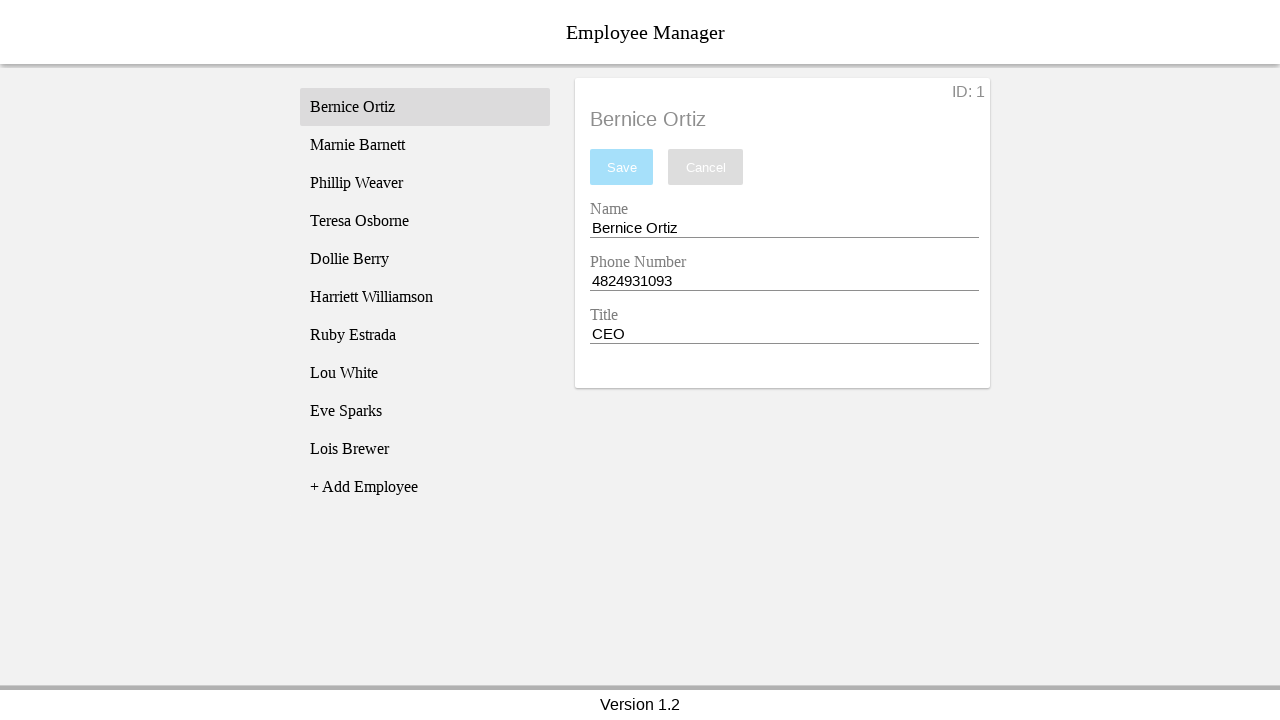